Tests dropdown selection functionality on BlazeDemo travel booking site by selecting "Berlin" as the destination city and verifying the selection was applied correctly.

Starting URL: https://blazedemo.com

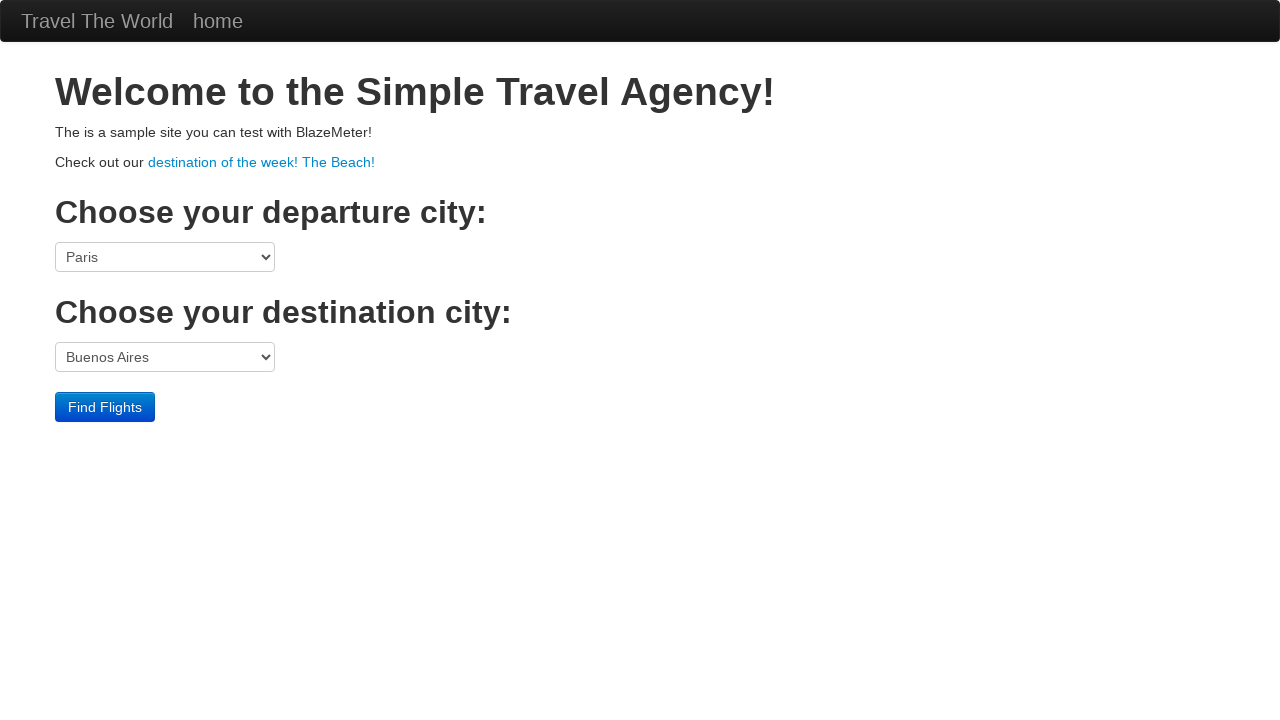

Selected 'Berlin' from the destination dropdown on select[name='toPort']
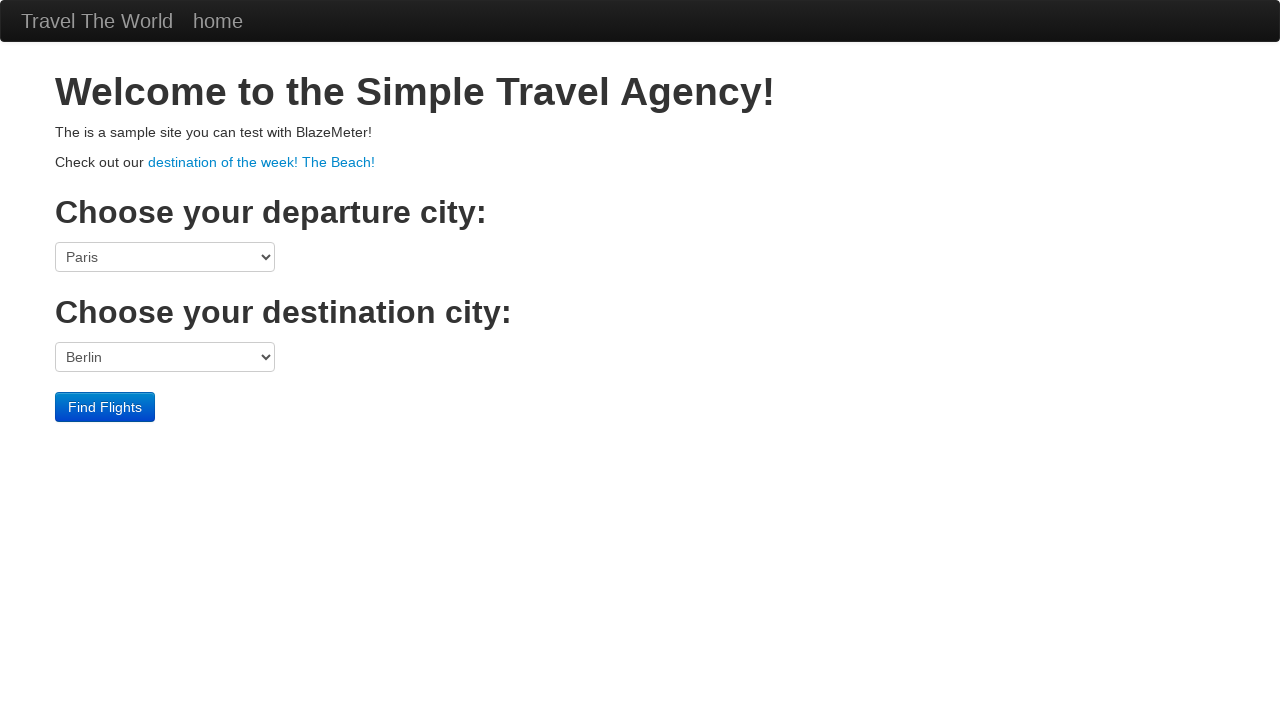

Retrieved selected destination value from dropdown
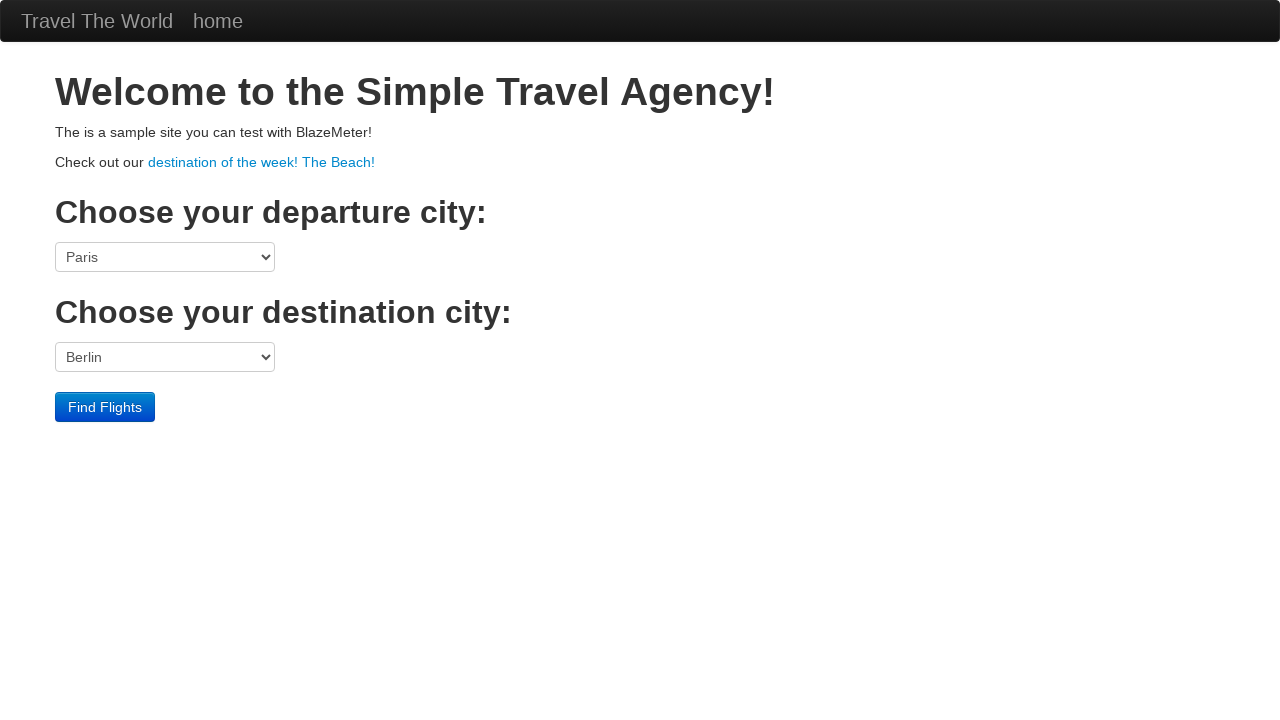

Verified that 'Berlin' was correctly selected as the destination
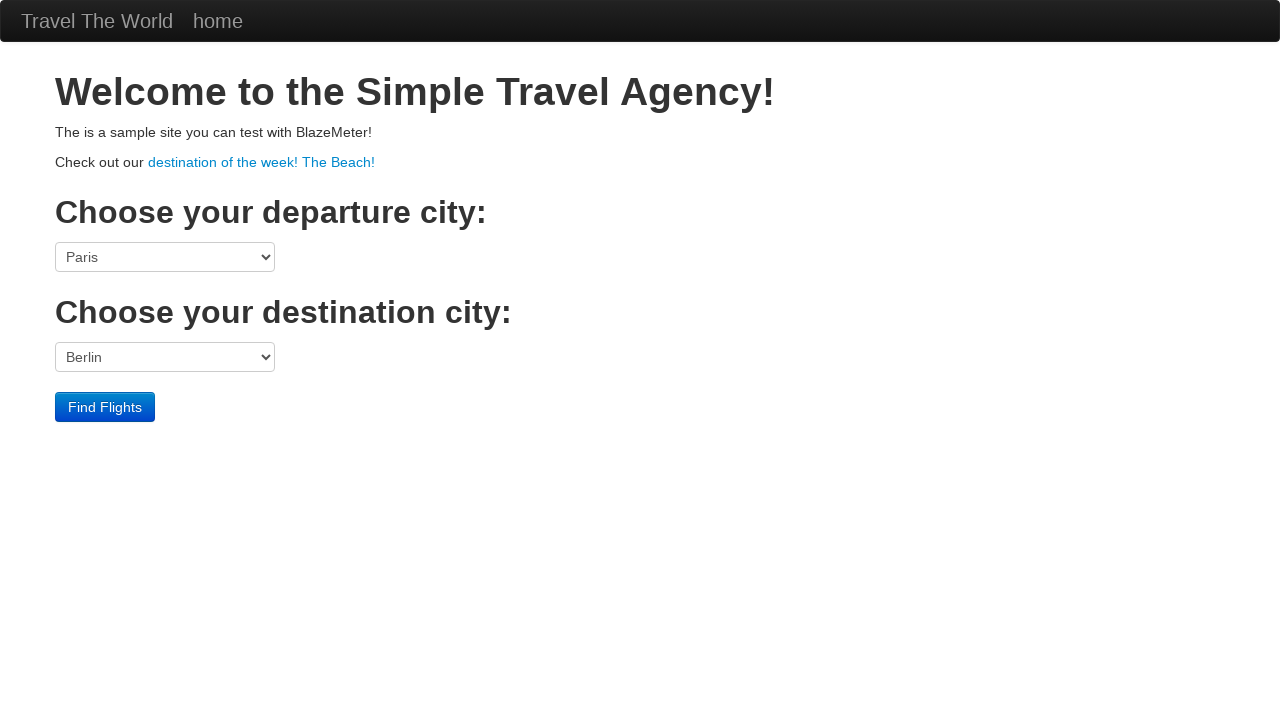

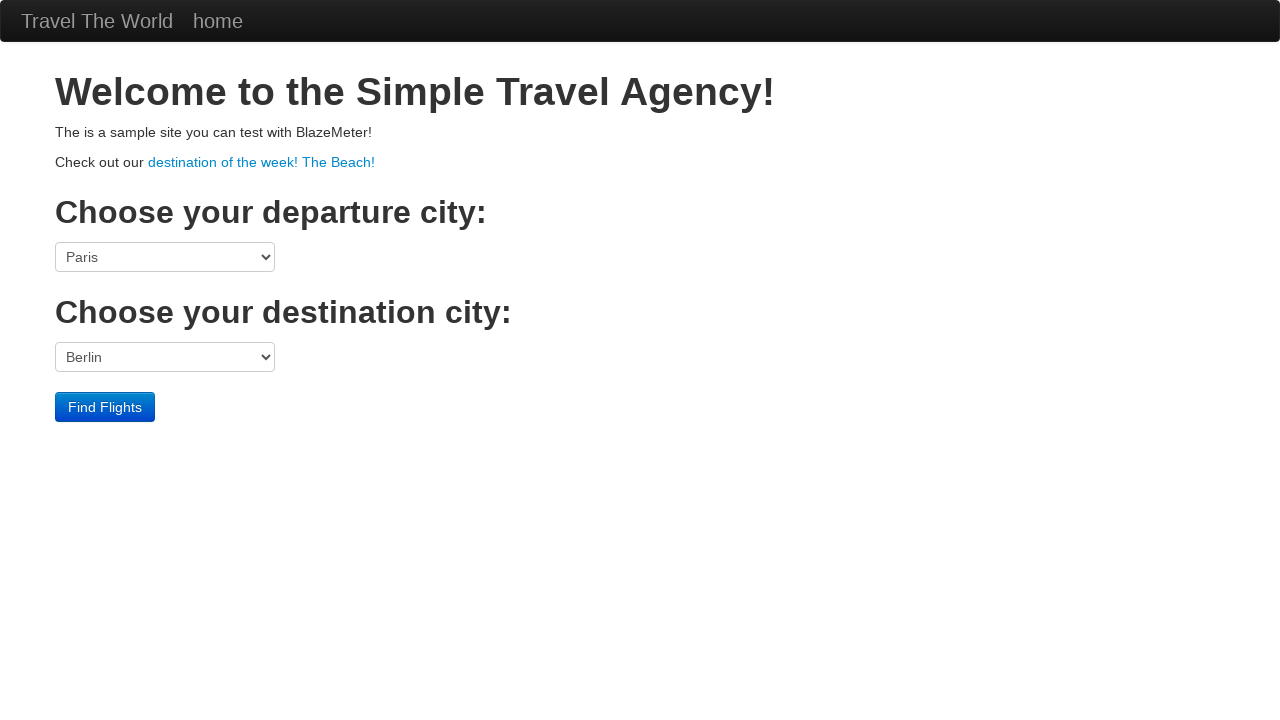